Tests checkbox functionality by clicking individual checkboxes, verifying selection state, and then selecting all checkboxes on the page

Starting URL: https://rahulshettyacademy.com/AutomationPractice/

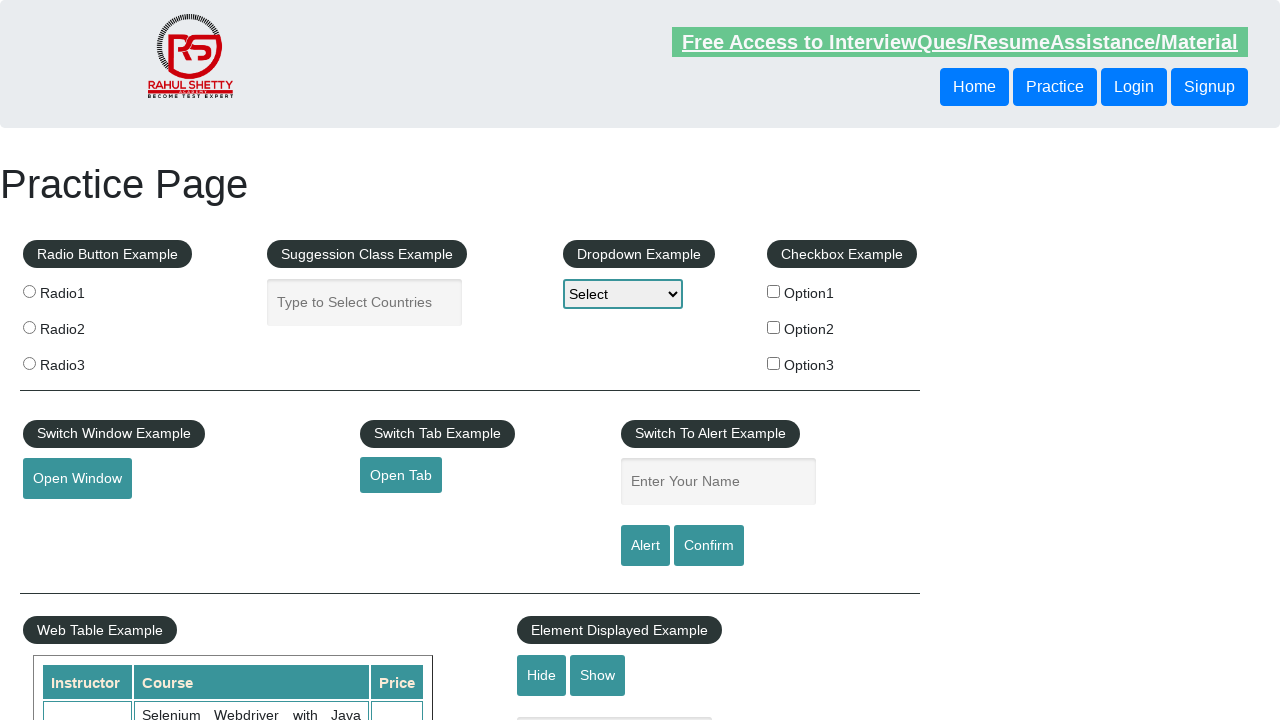

Clicked first checkbox (checkBoxOption1) at (774, 291) on #checkBoxOption1
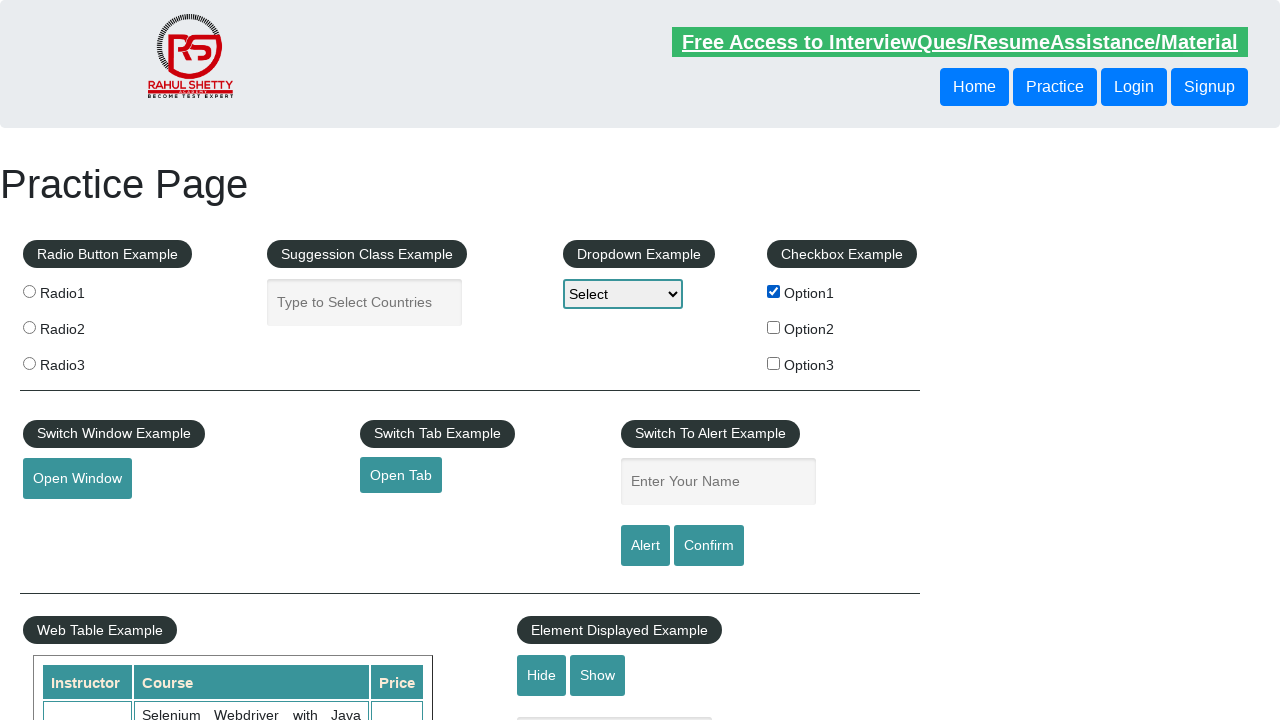

Verified first checkbox is selected
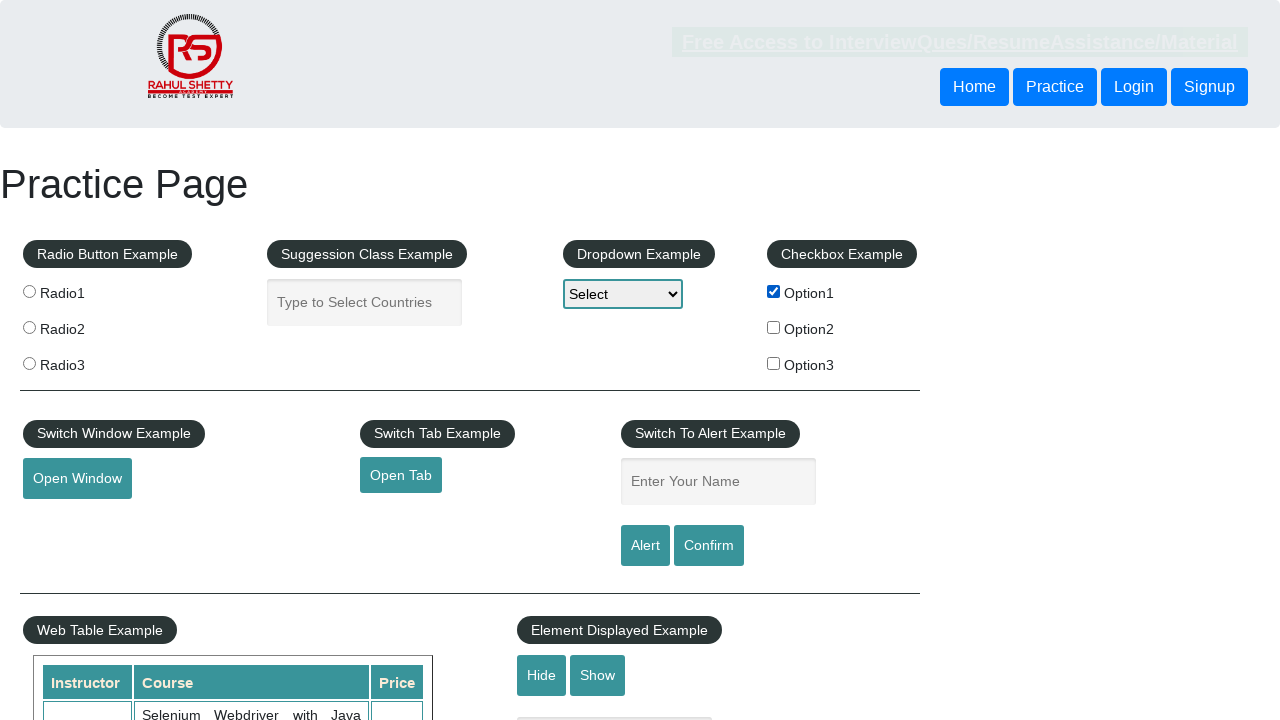

Clicked first checkbox again to uncheck it at (774, 291) on #checkBoxOption1
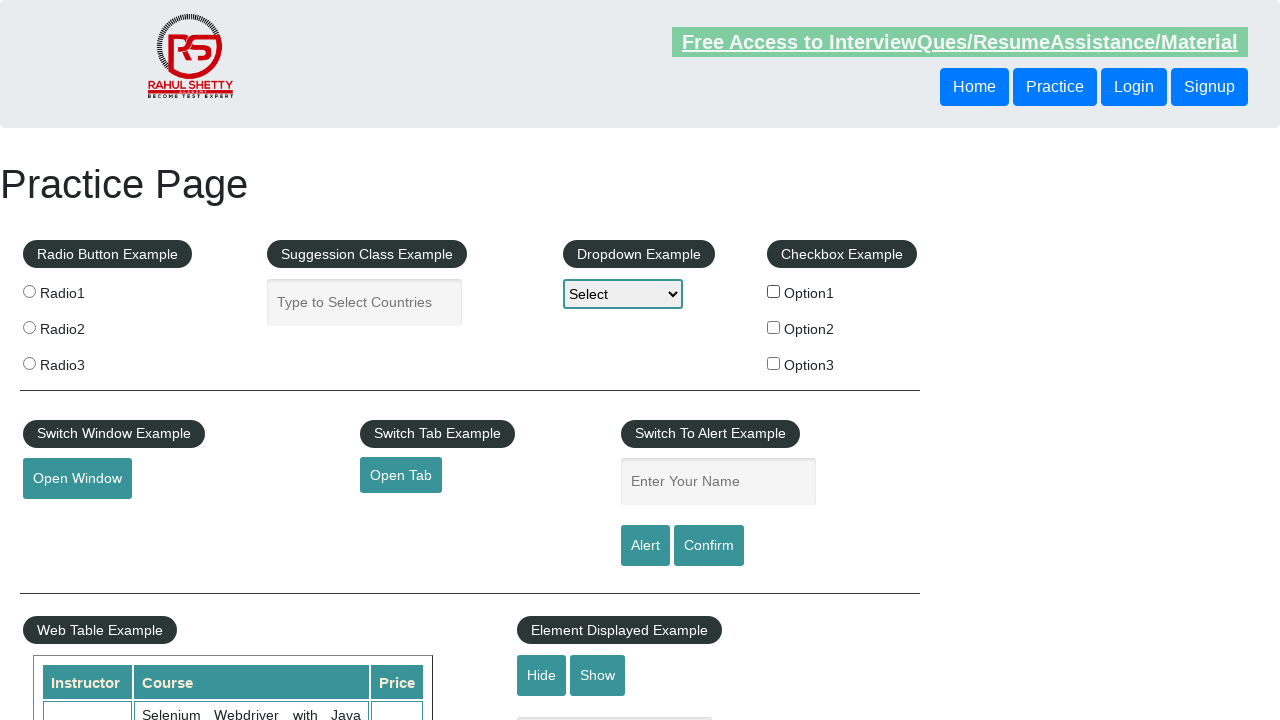

Verified first checkbox is now unchecked
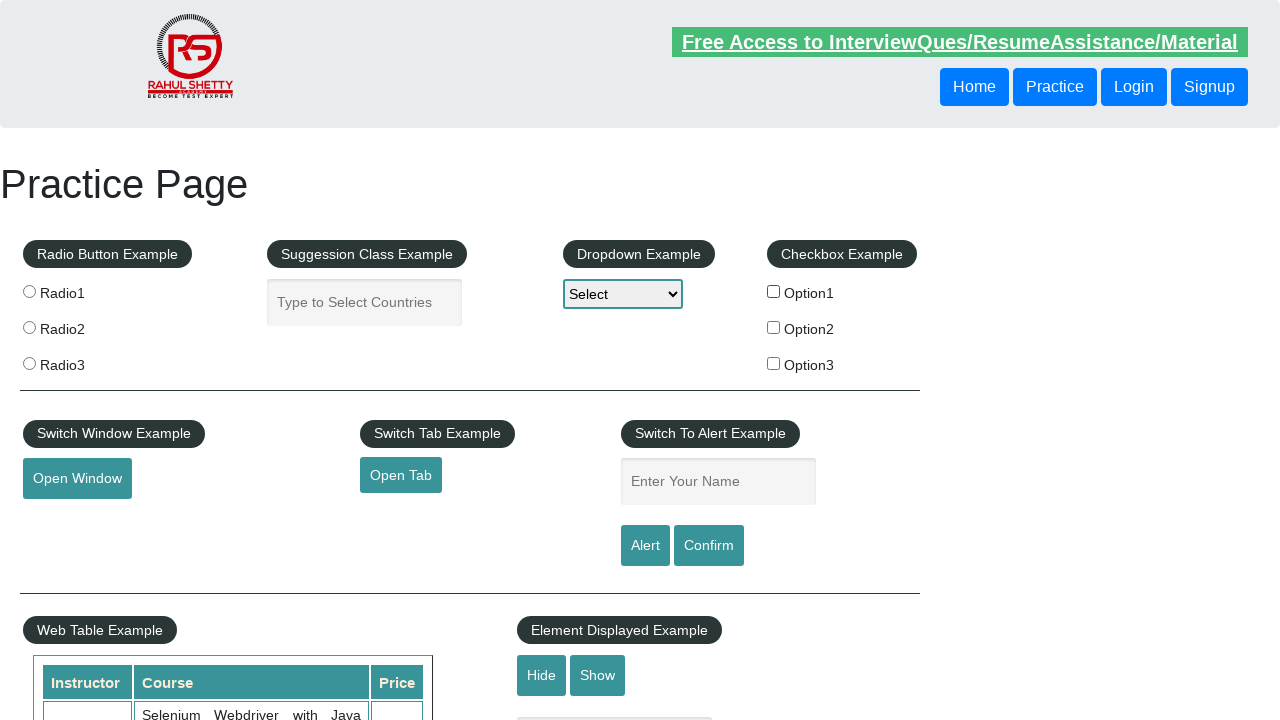

Retrieved all checkboxes on the page
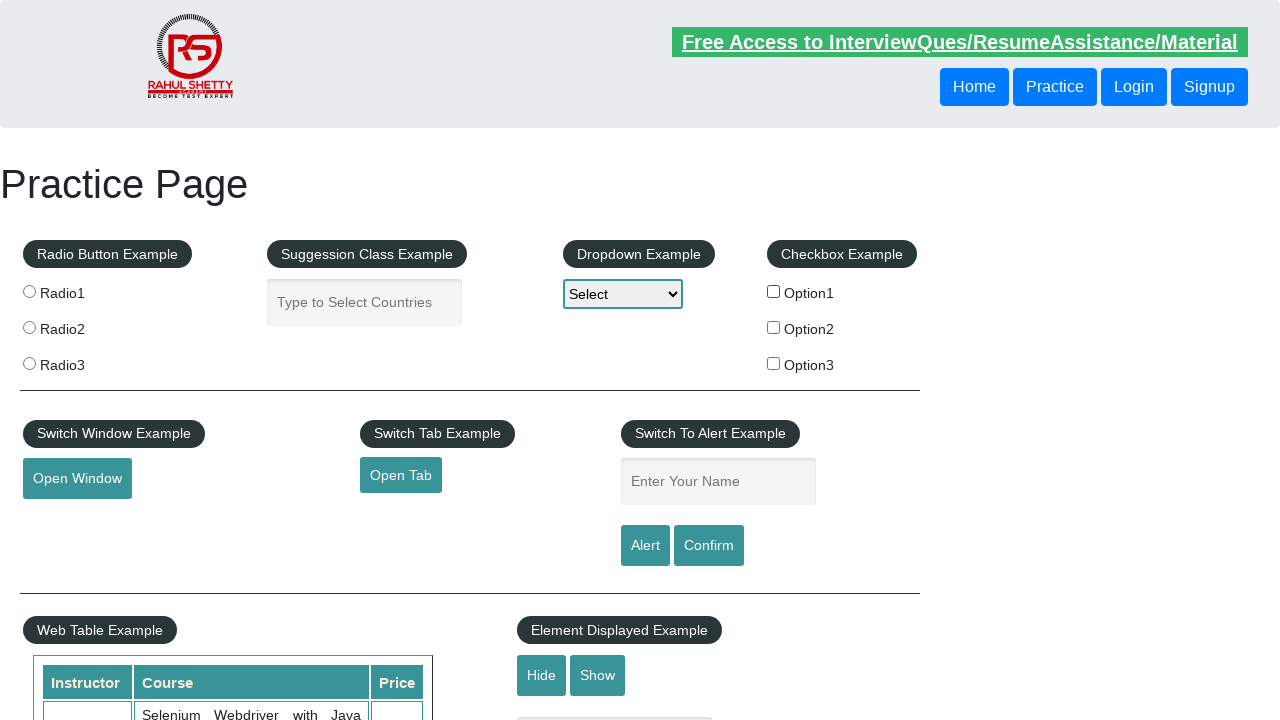

Clicked a checkbox to select it at (774, 291) on input[type='checkbox'] >> nth=0
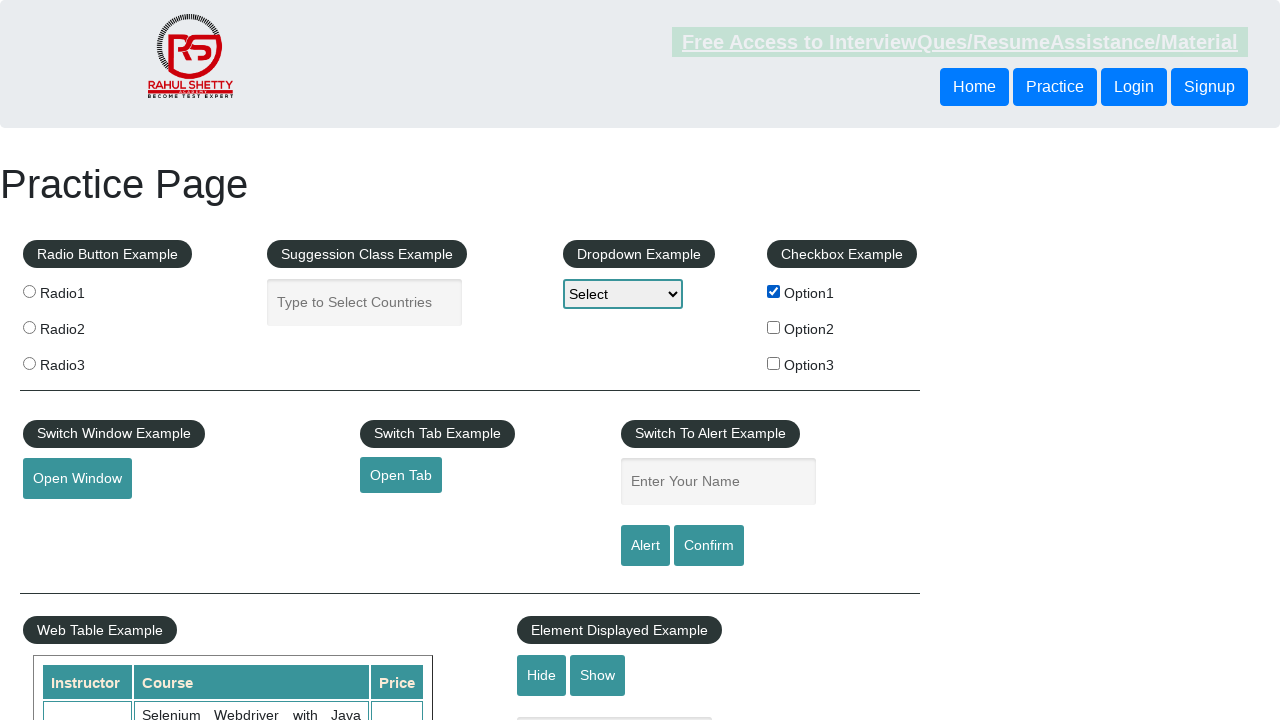

Clicked a checkbox to select it at (774, 327) on input[type='checkbox'] >> nth=1
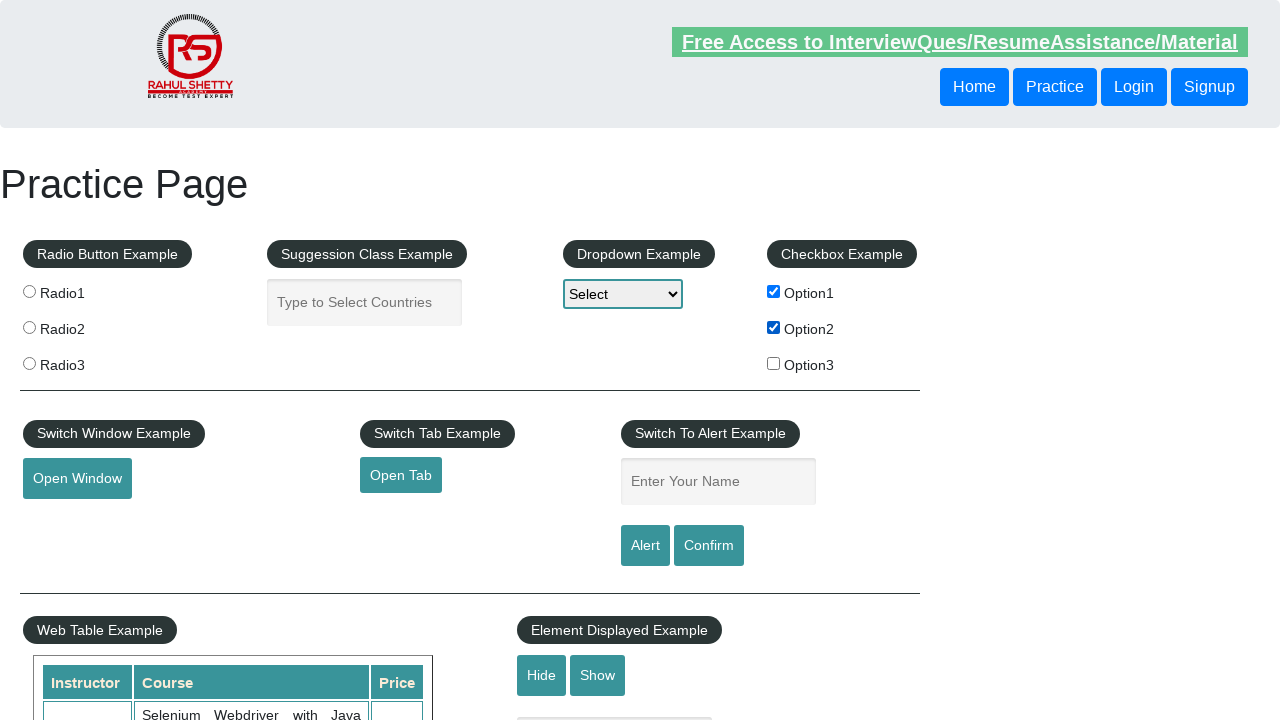

Clicked a checkbox to select it at (774, 363) on input[type='checkbox'] >> nth=2
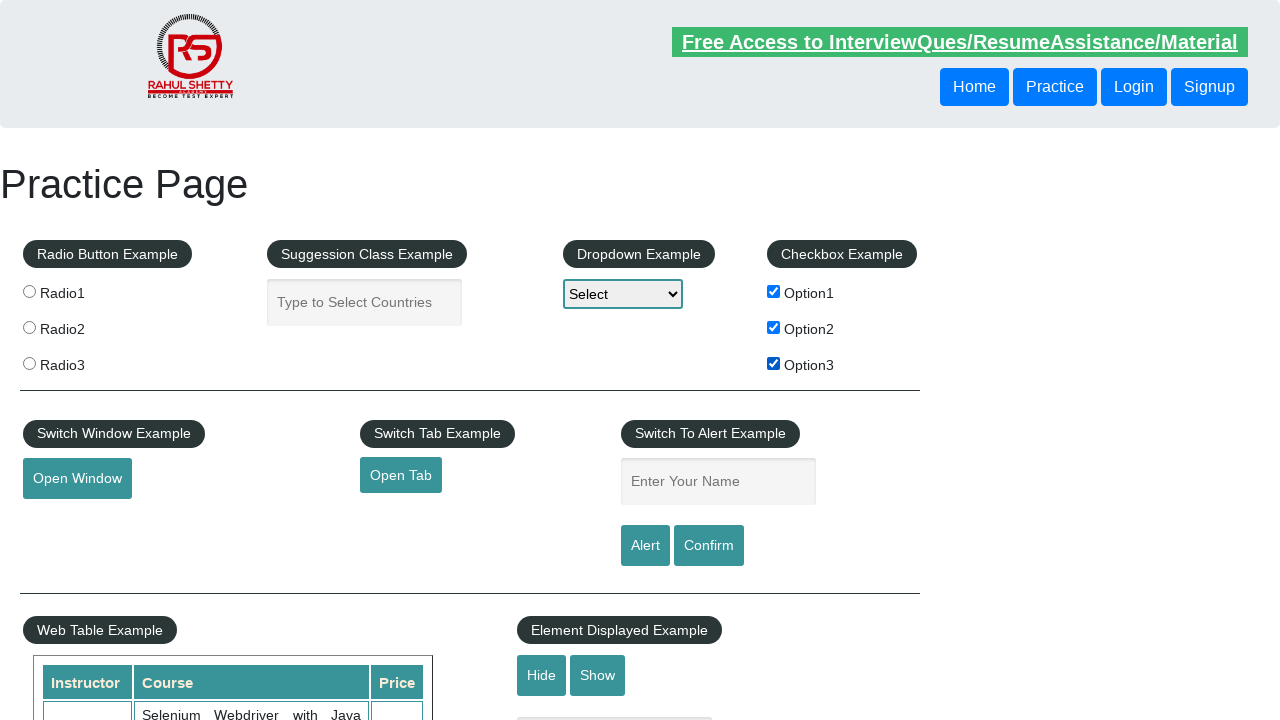

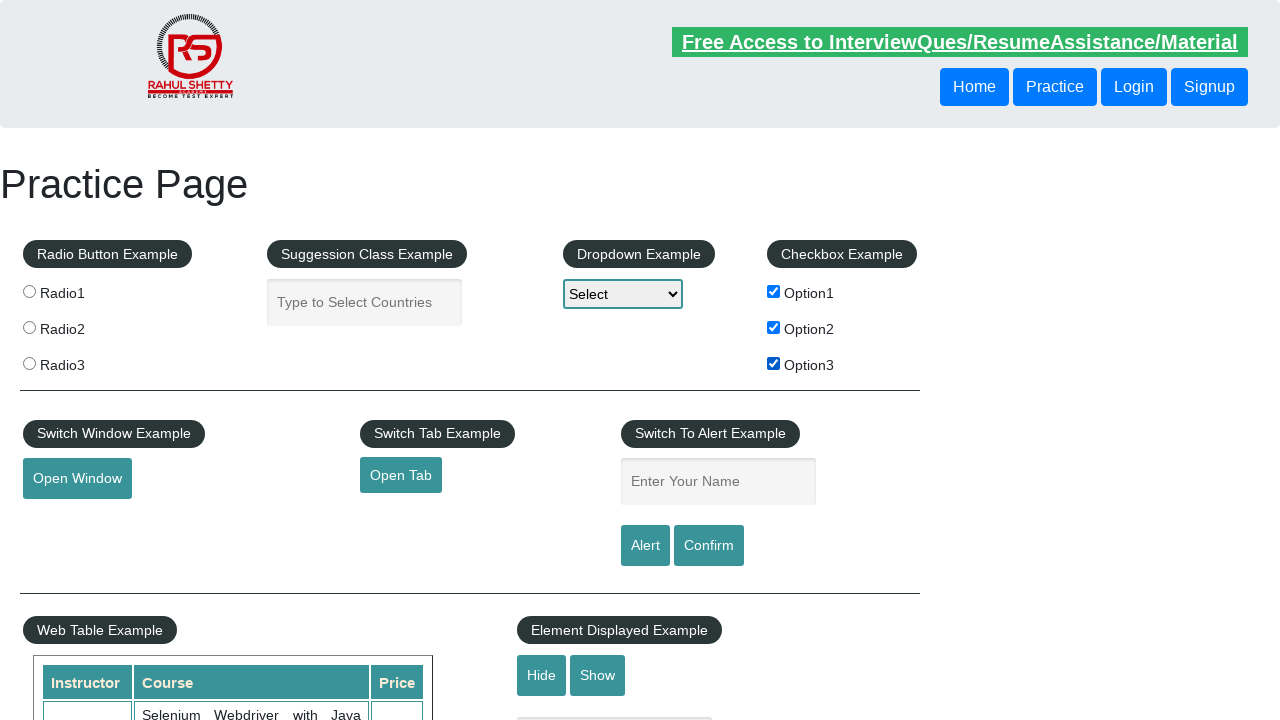